Tests interacting with a search field, refreshing the page, and re-interacting with the search field to demonstrate handling of stale element scenarios.

Starting URL: https://www.tutorialspoint.com/about/about_careers.htm

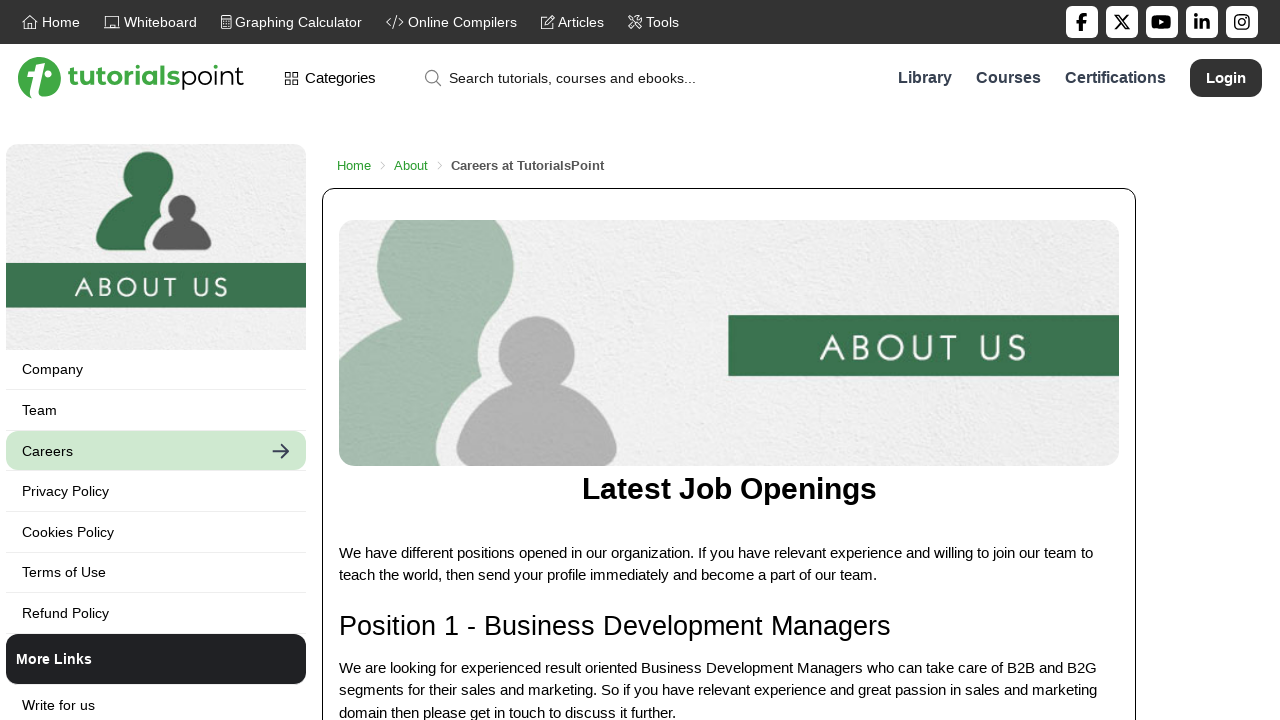

Filled search field with 'Selenium' on #search-strings
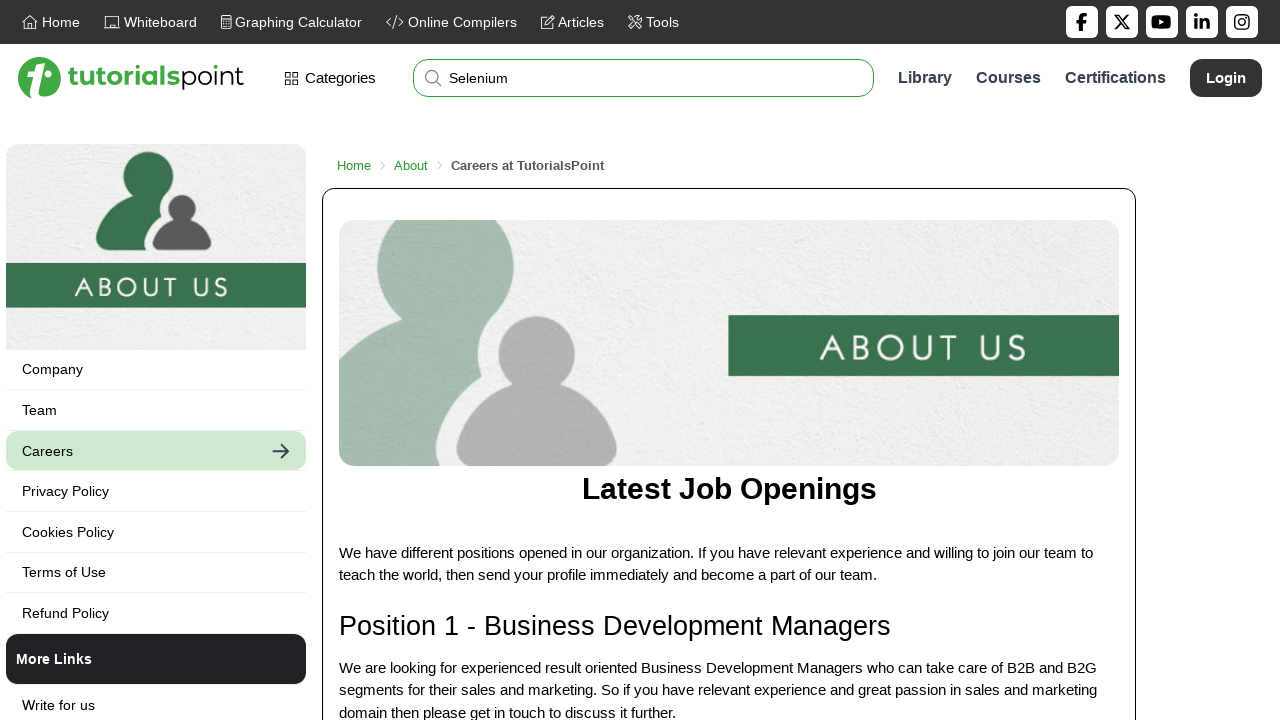

Refreshed the page
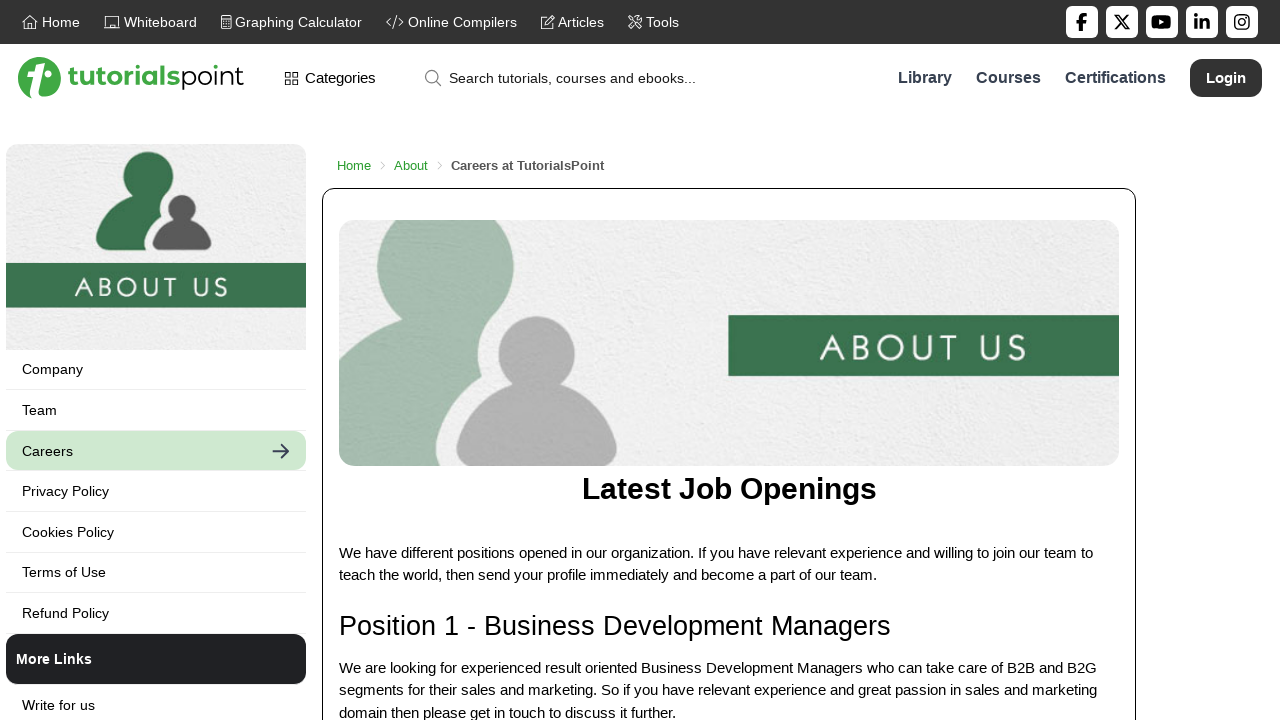

Search field became available after page refresh
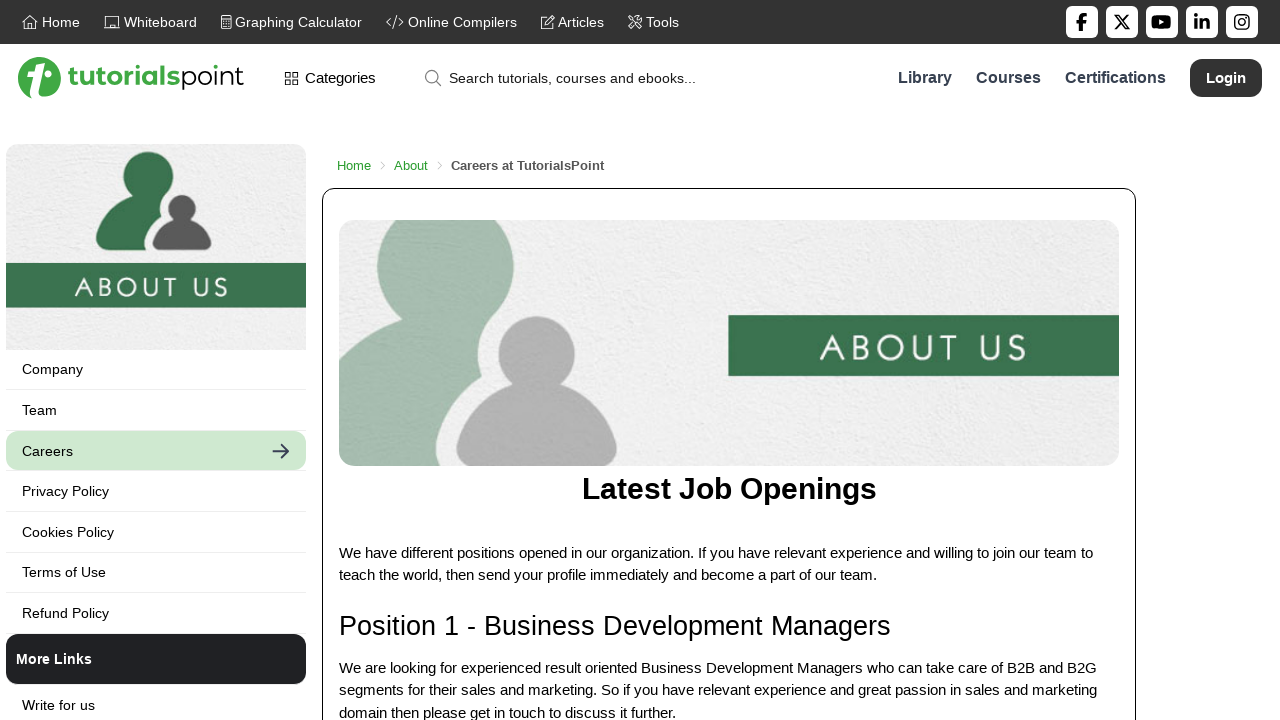

Filled search field again with 'Selenium' after page refresh on #search-strings
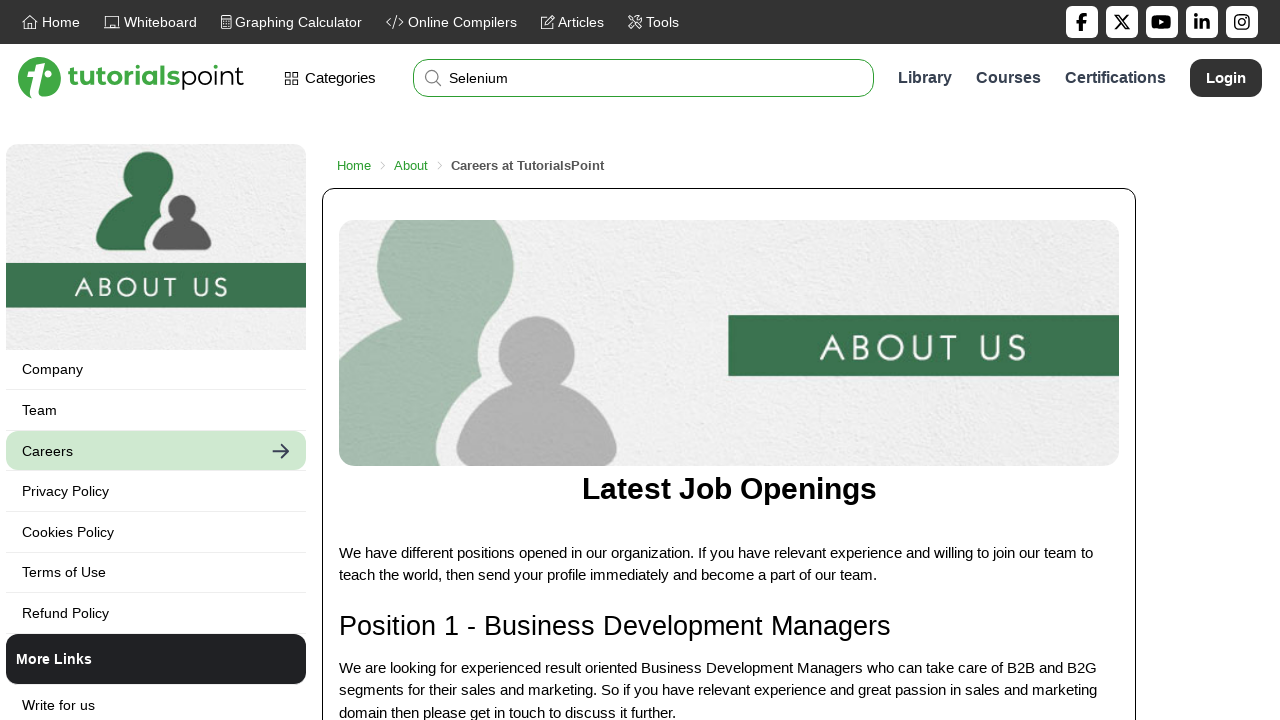

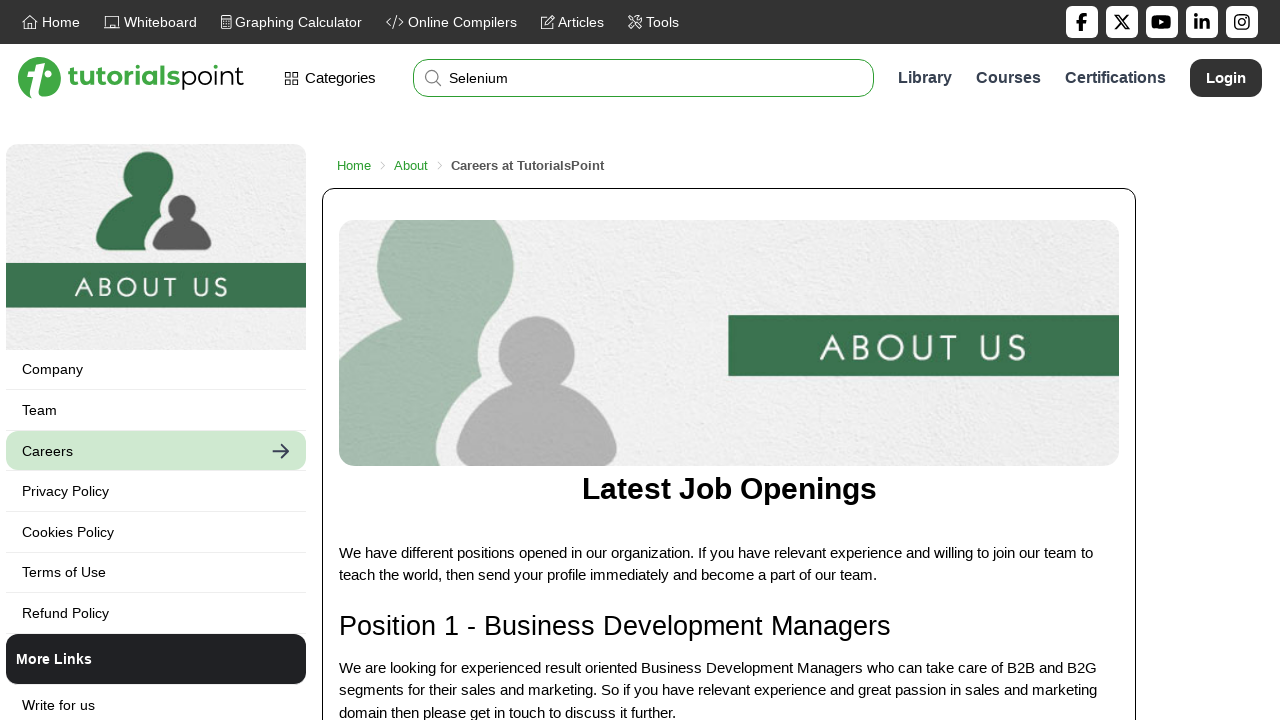